Checks if a product is available or on waitlist by looking for the presence of a waitlist button on the product page

Starting URL: https://skims.com/products/mens-lounge-sock-army

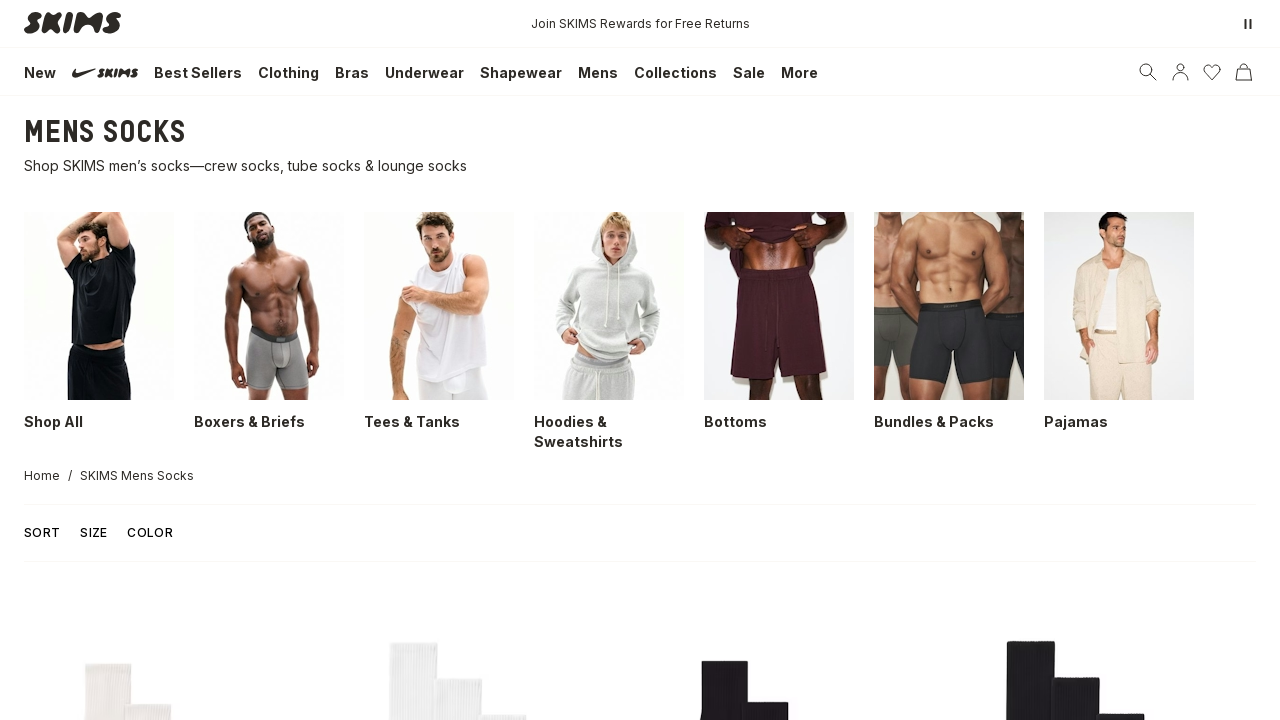

Waited for page body to be visible
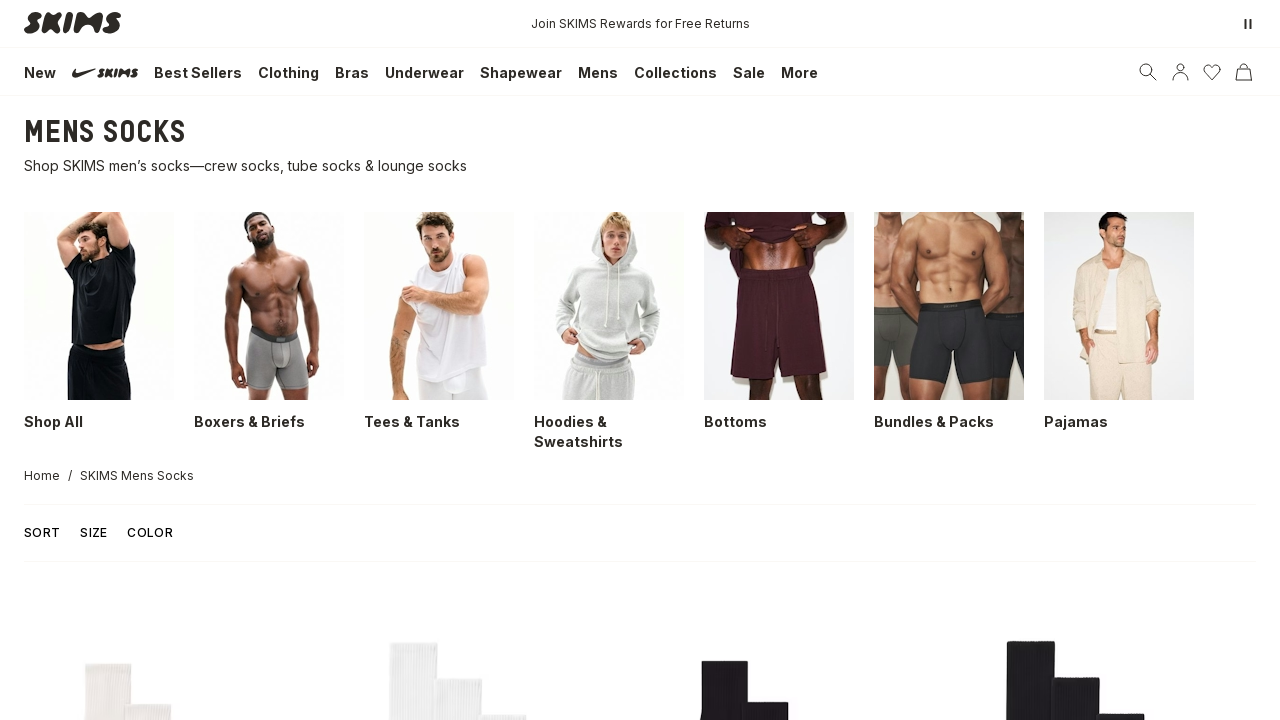

Waitlist button not found - product is available
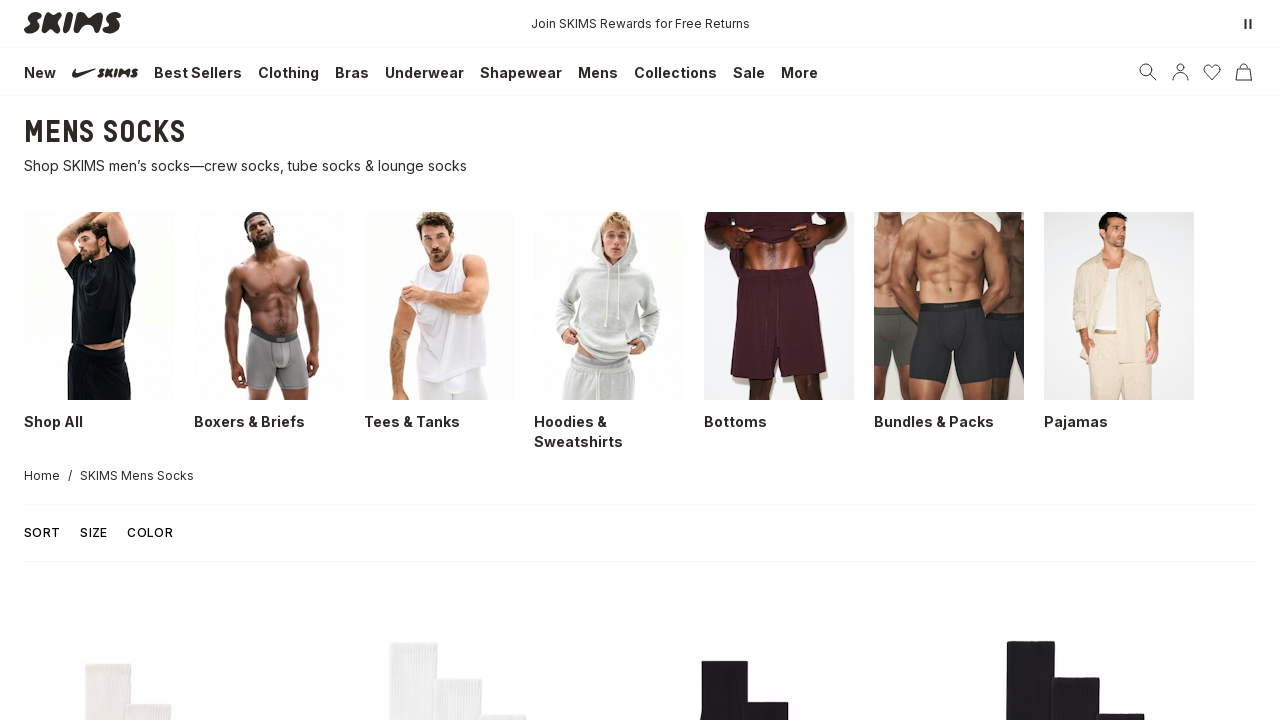

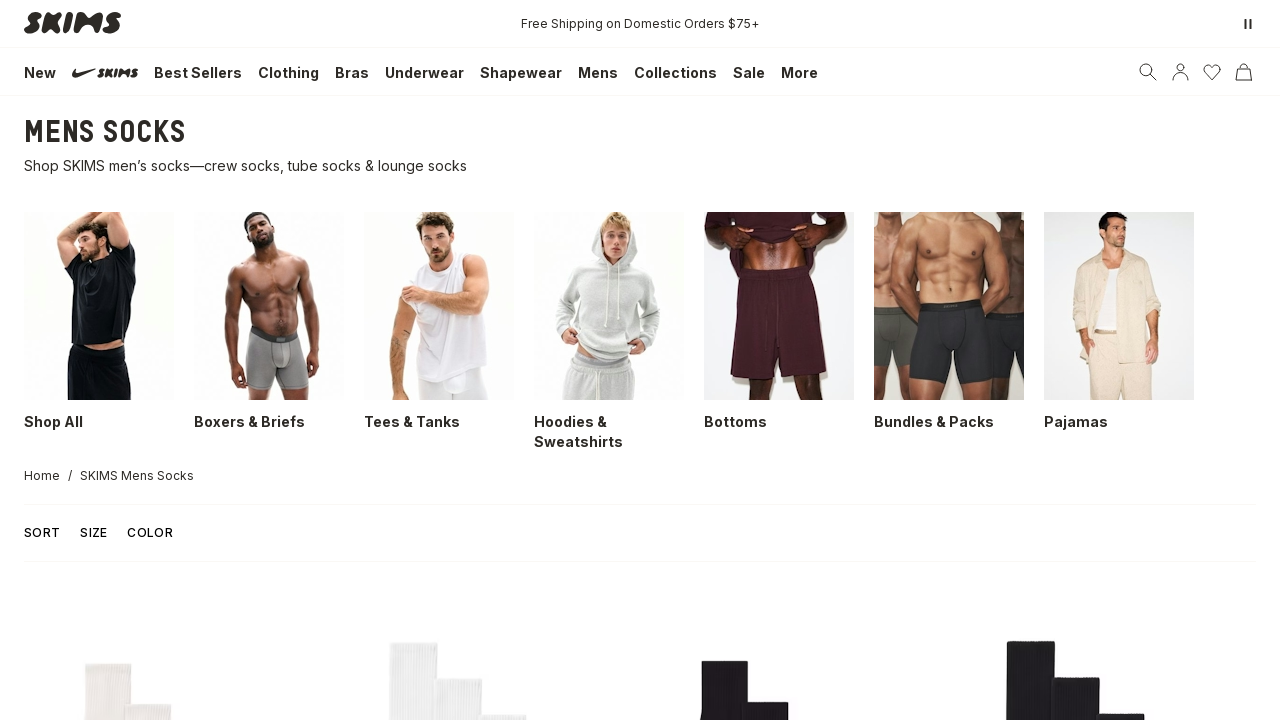